Navigates to a Sketchfab 3D model embed page, waits for the 3D model to load, and performs a click interaction on the page body to interact with the 3D viewer.

Starting URL: https://sketchfab.com/models/f72100478eee4a0fbe39b2f116bce512/embed

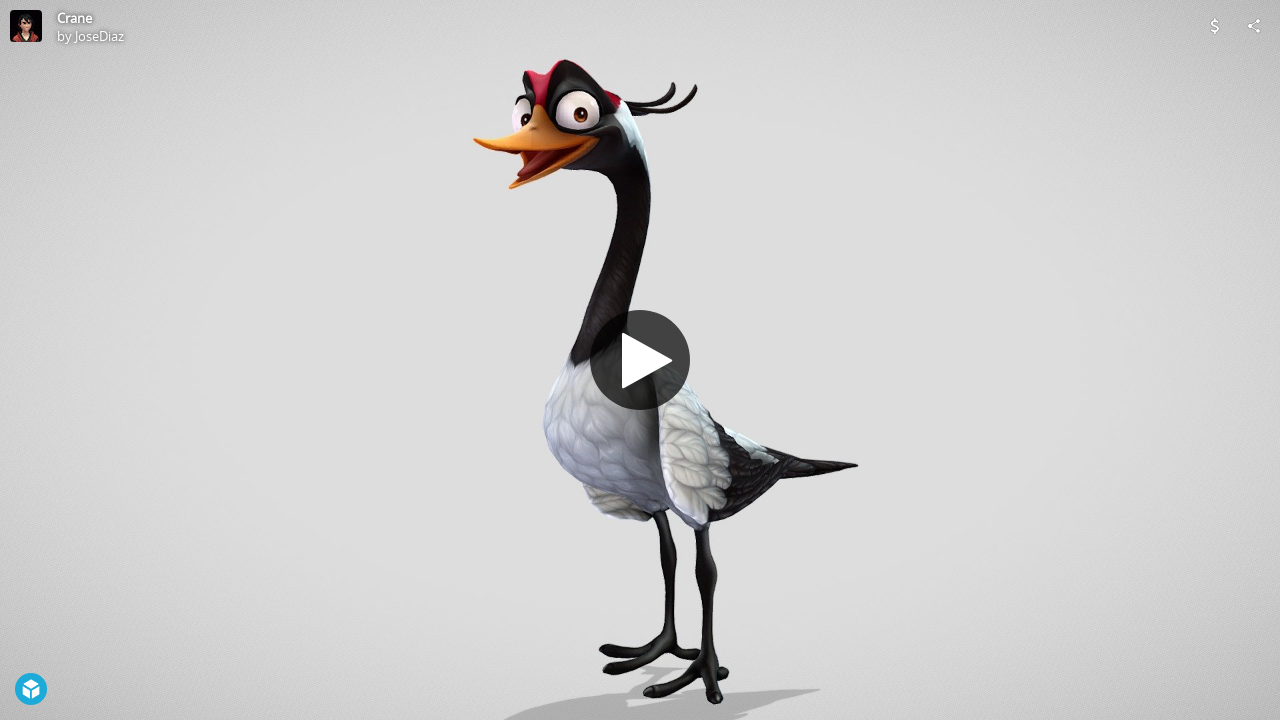

Waited for network idle load state on Sketchfab embed page
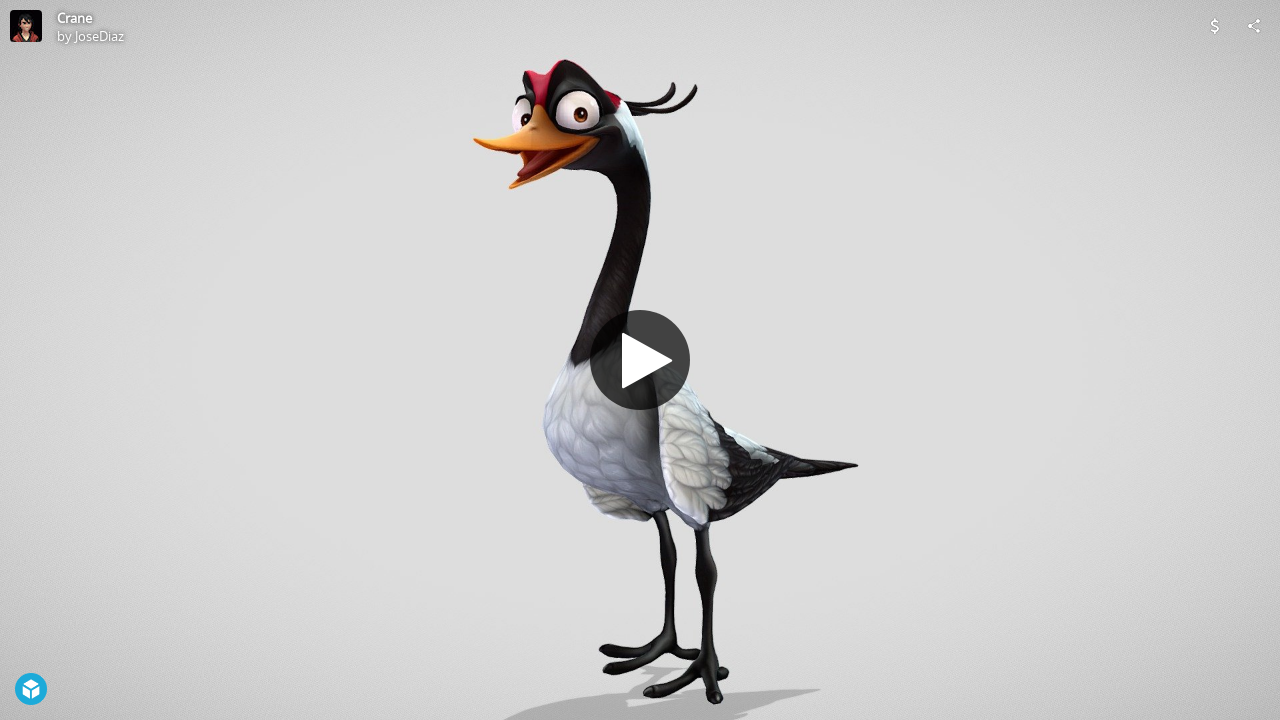

Waited 5 seconds for 3D model to fully render
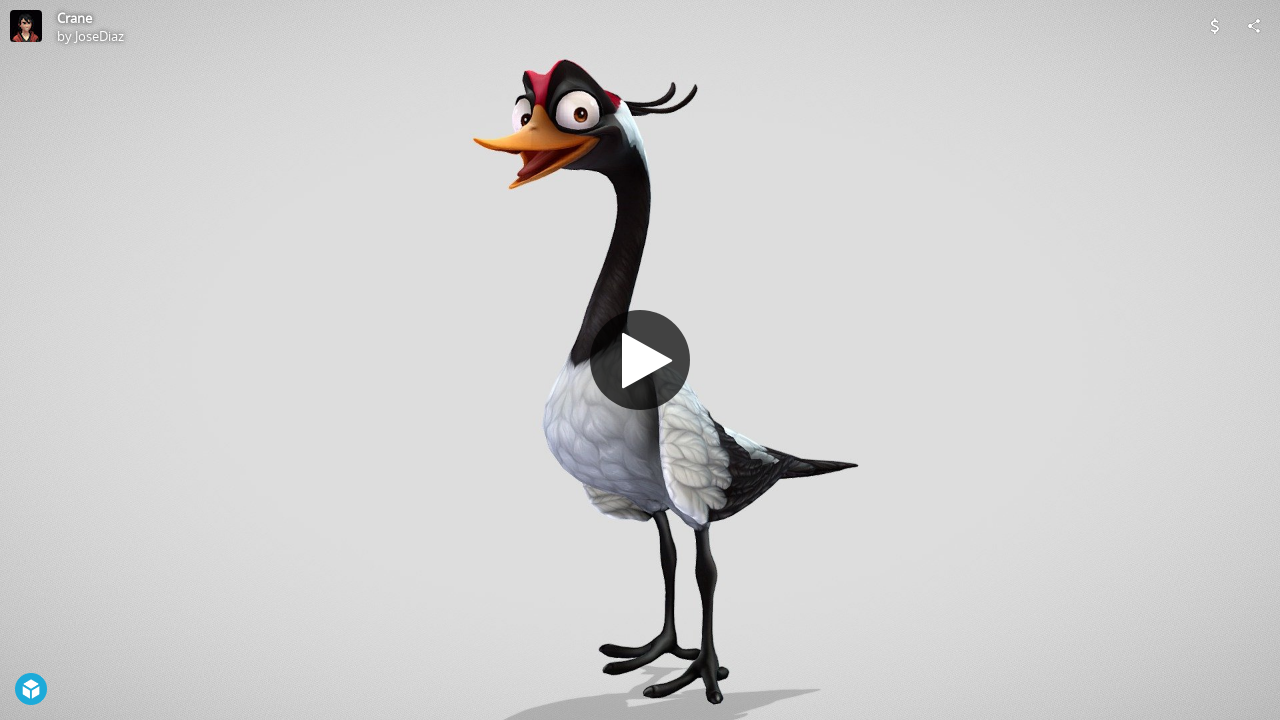

Clicked on page body to interact with 3D viewer at (640, 360) on body
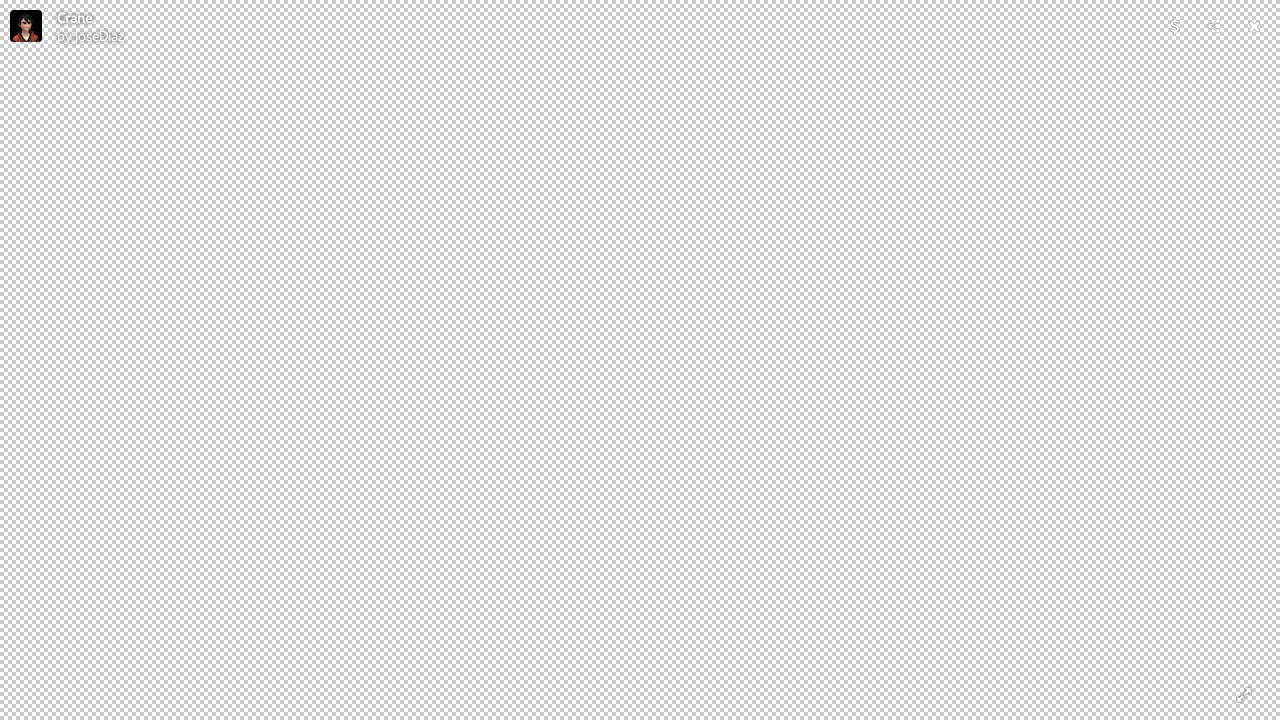

Waited 1 second after 3D viewer interaction
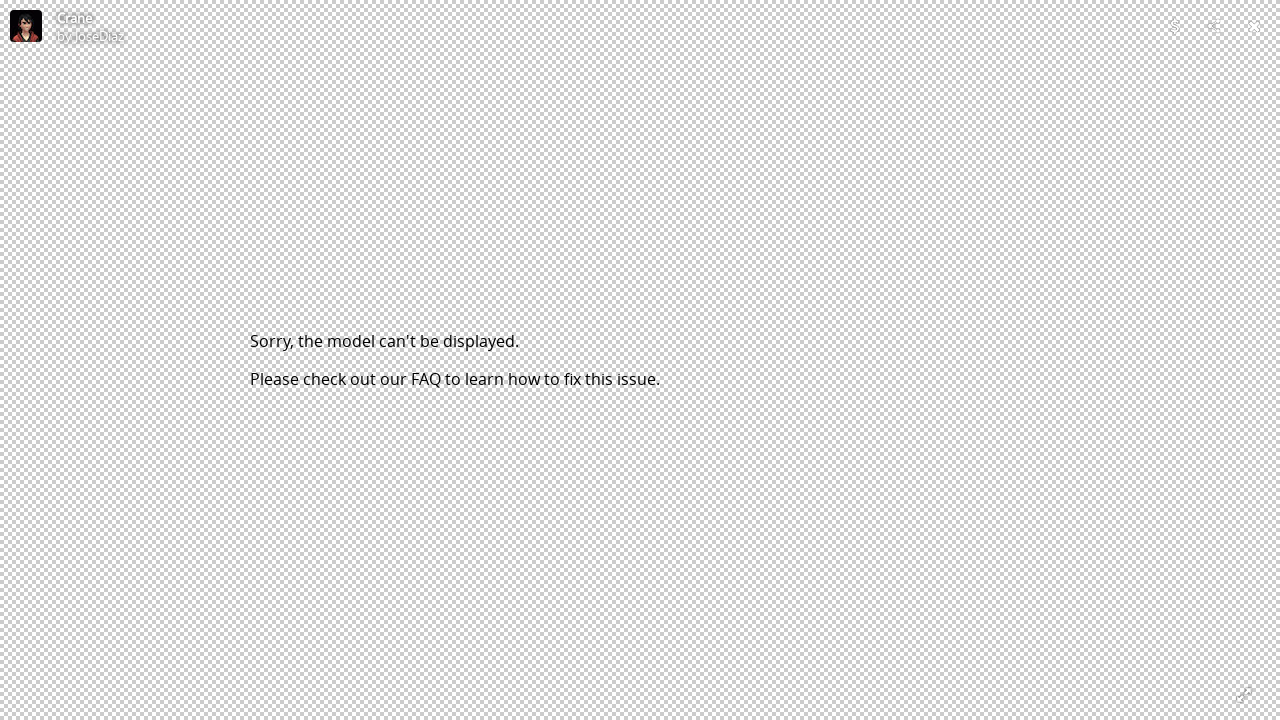

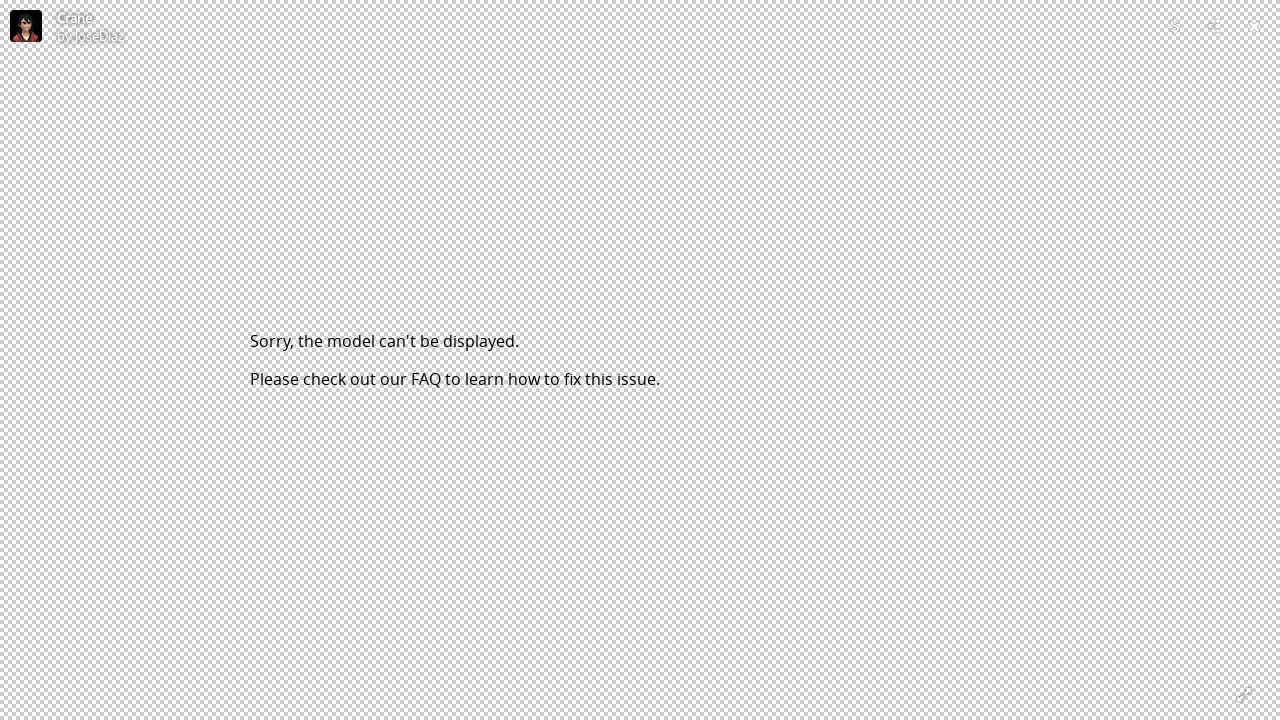